Navigates to a department page in the Swarthmore College catalog and verifies that course listings are displayed.

Starting URL: https://catalog.swarthmore.edu/content.php?catoid=7&navoid=194

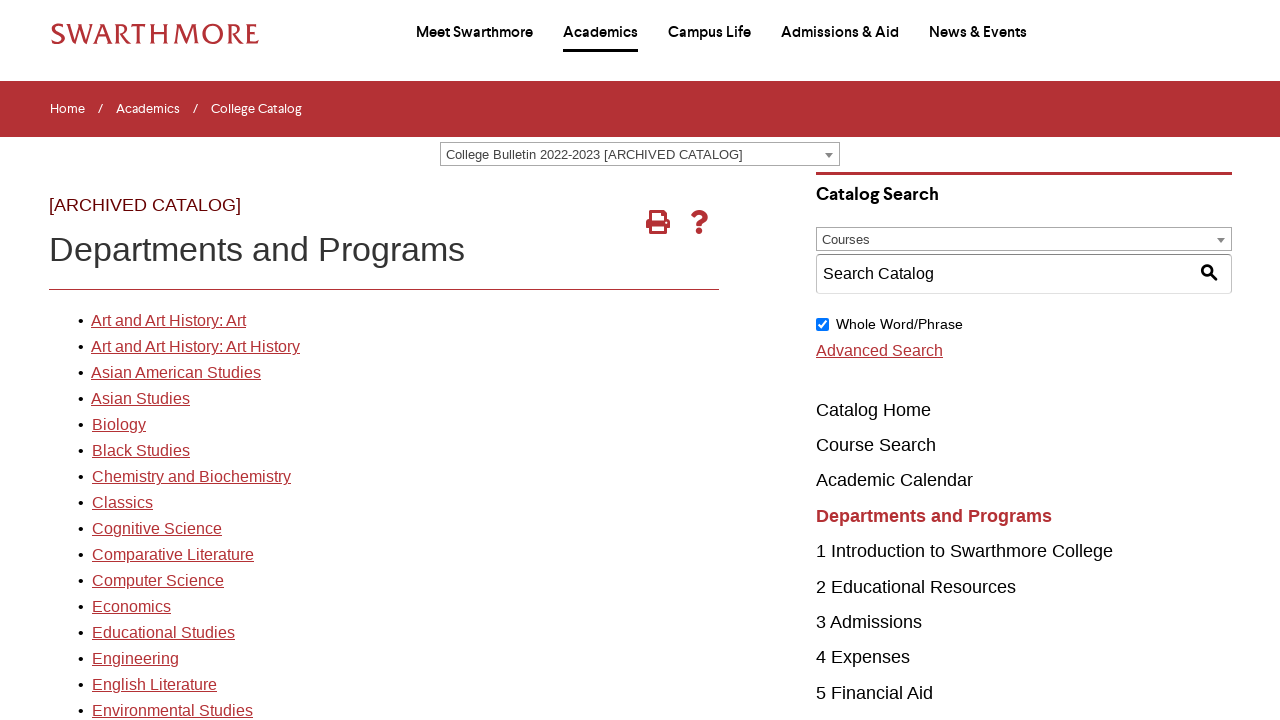

Clicked on the first department link at (168, 321) on xpath=//*[@id='gateway-page']/body/table/tbody/tr[3]/td[1]/table/tbody/tr[2]/td[
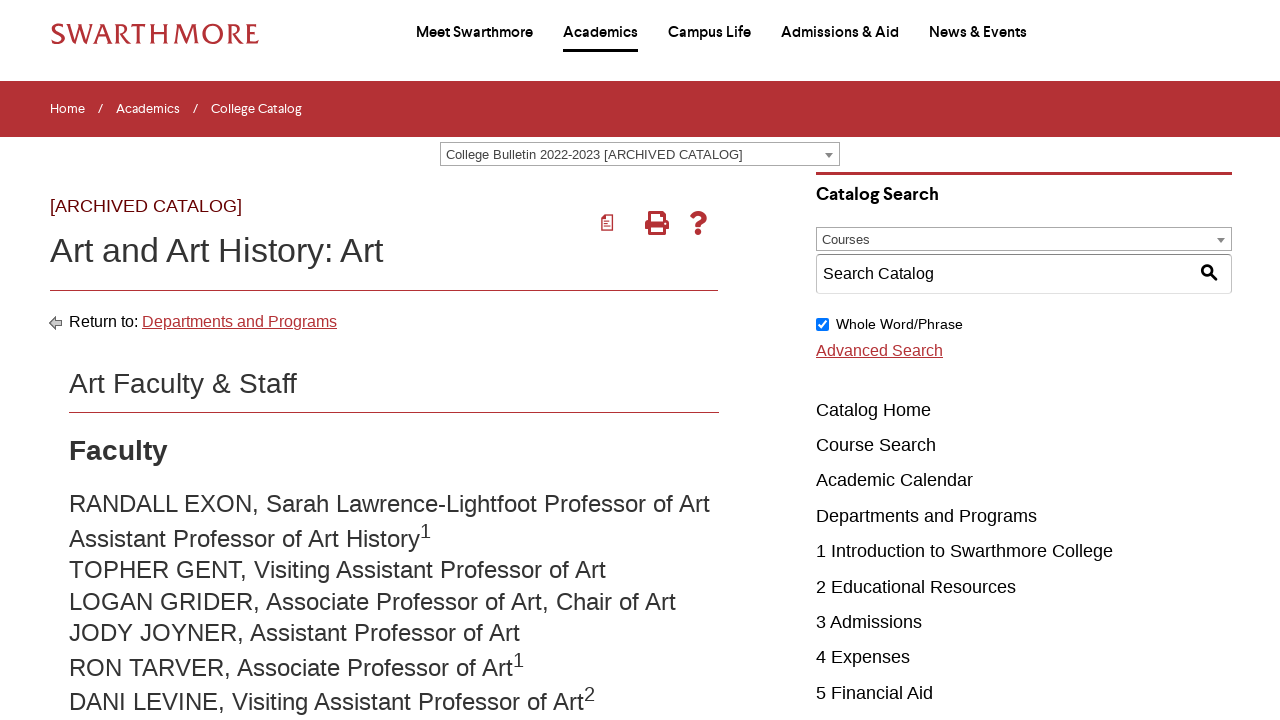

Course listings loaded on the department page
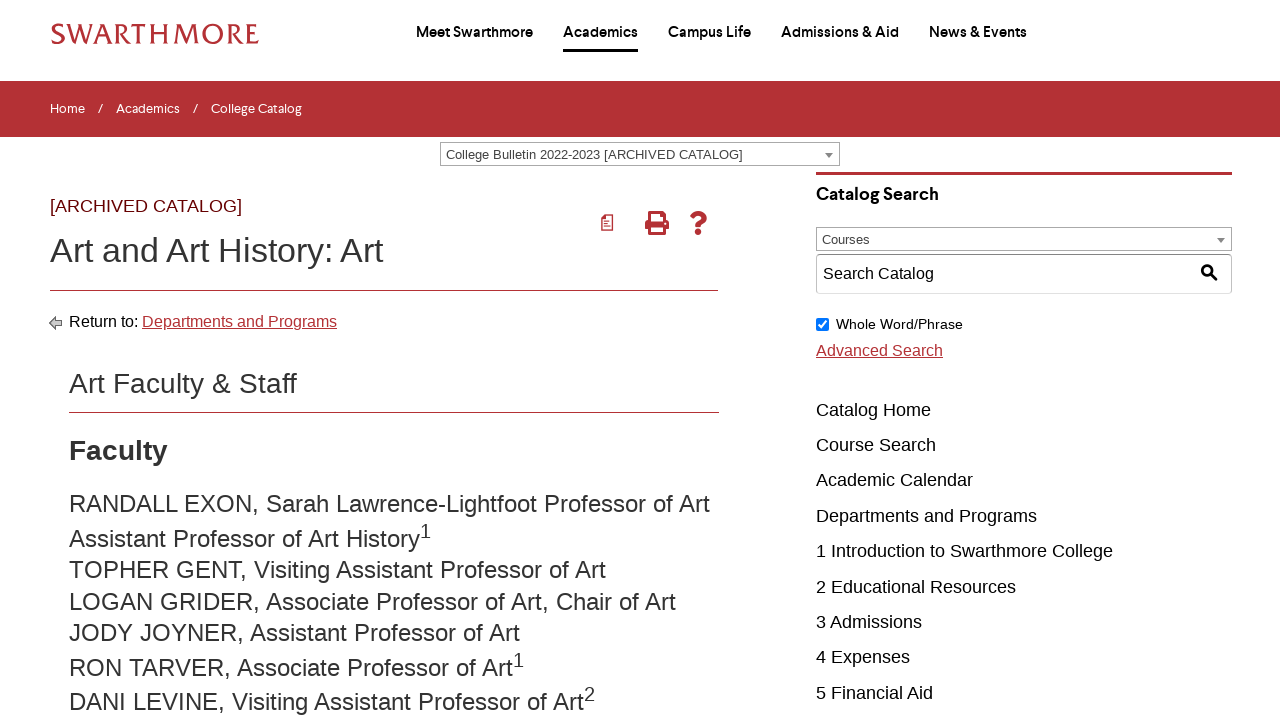

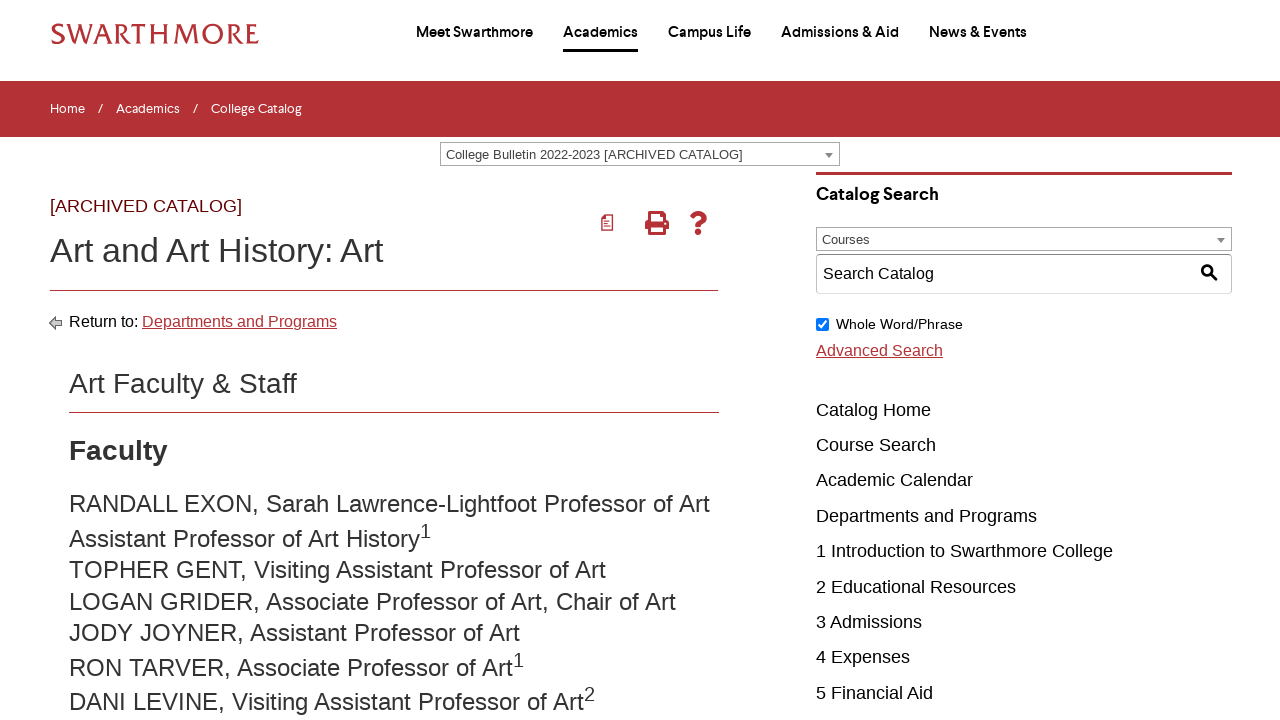